Navigates to the dropdown page and selects Option 1 from the dropdown menu

Starting URL: https://the-internet.herokuapp.com/

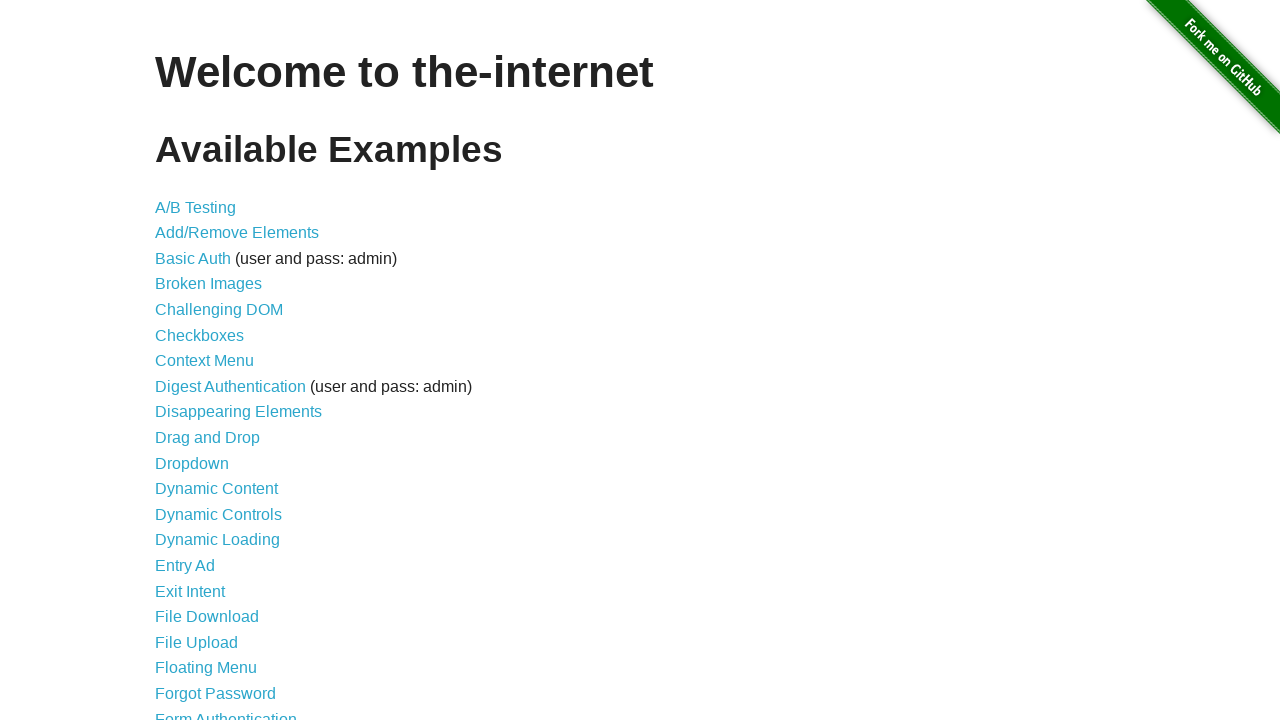

Clicked on Dropdown link at (192, 463) on a[href='/dropdown']
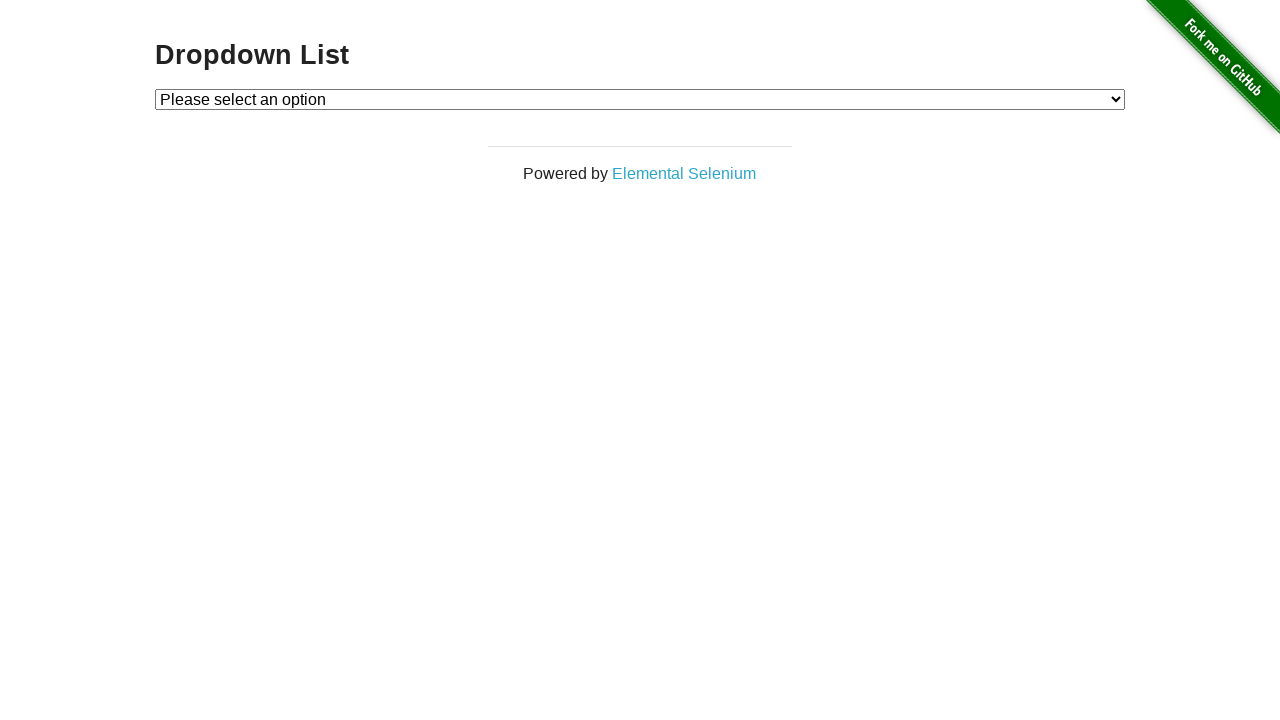

Dropdown menu loaded and became visible
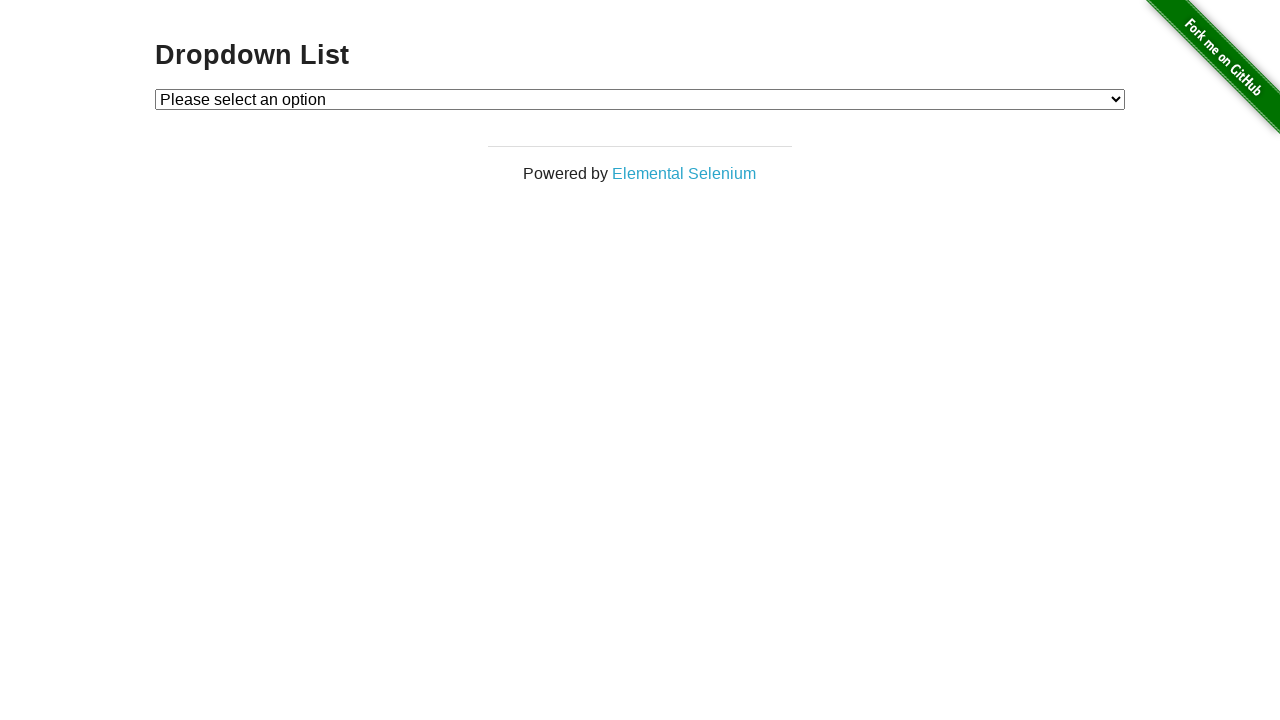

Selected Option 1 from the dropdown menu on #dropdown
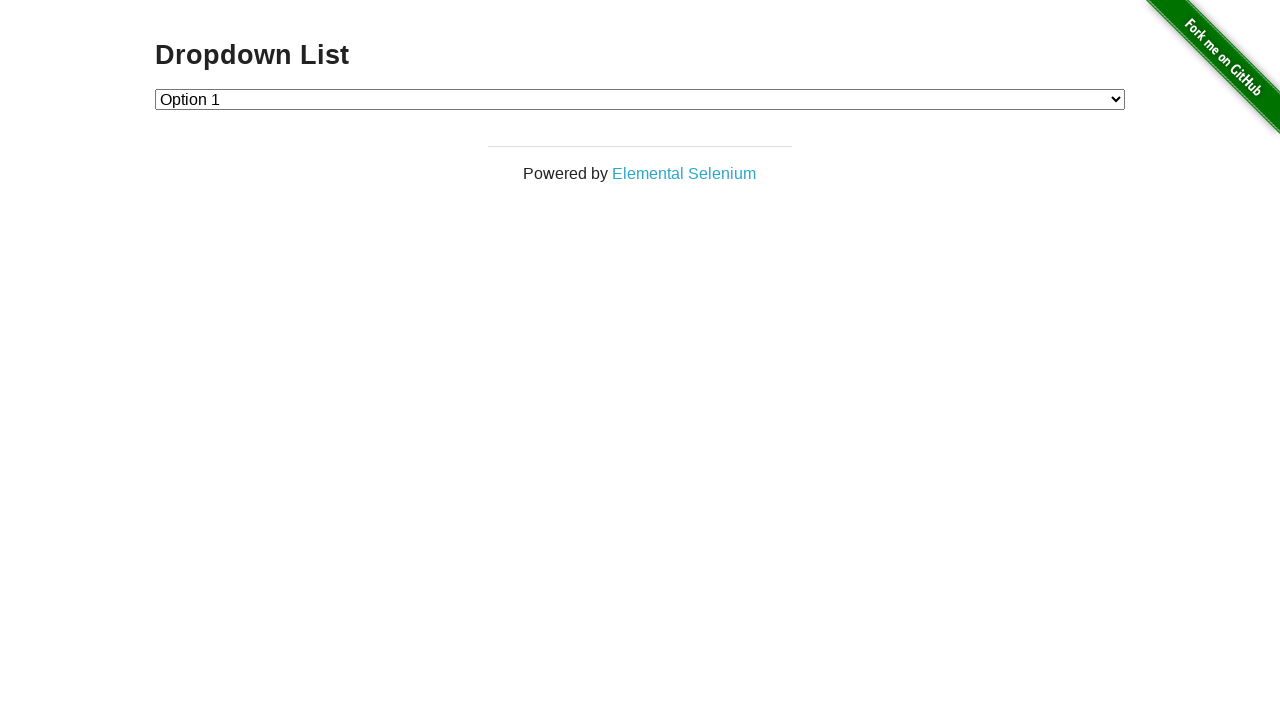

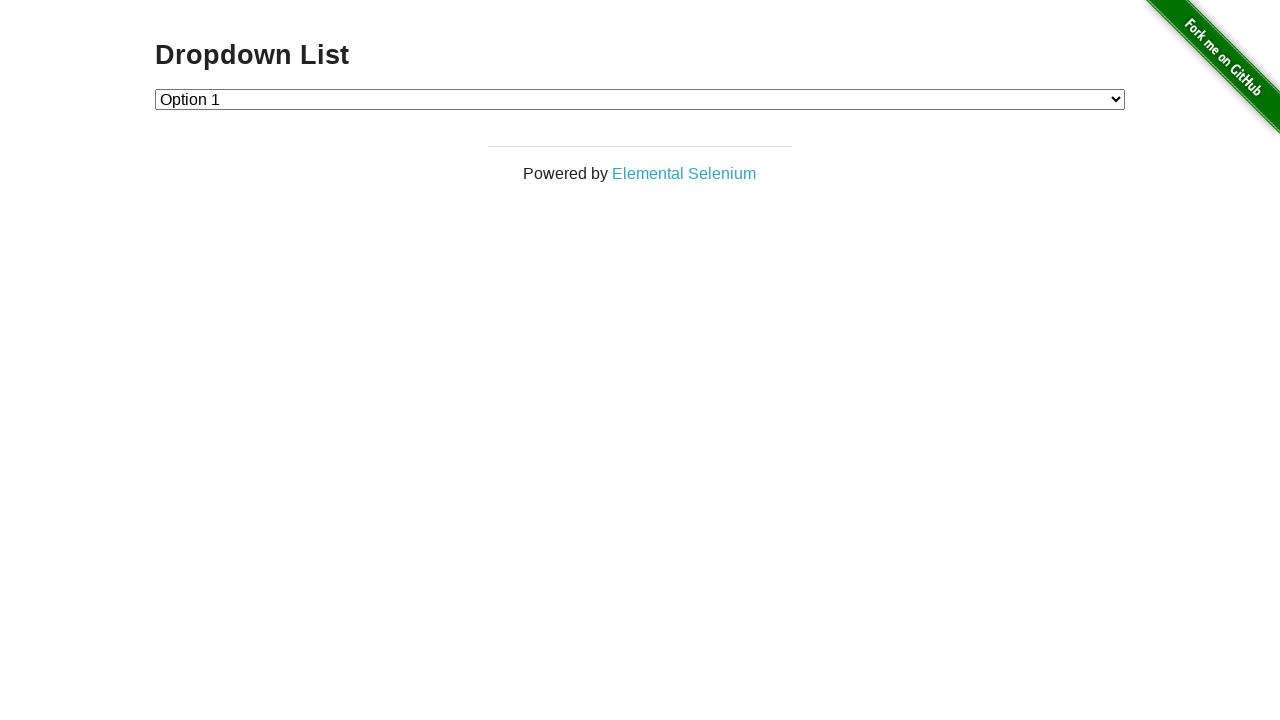